Tests radio button selection functionality by clicking three different radio buttons using different locator strategies (id, CSS selector, and XPath)

Starting URL: https://formy-project.herokuapp.com/radiobutton

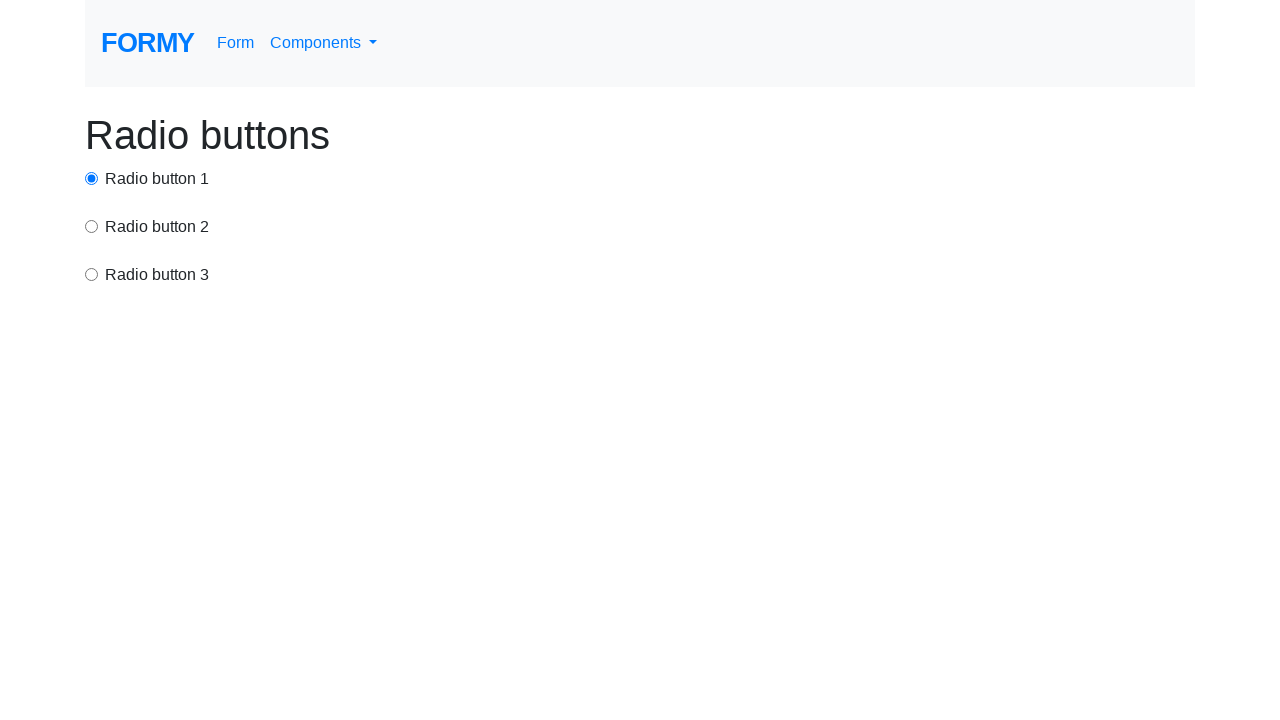

Clicked first radio button using ID selector at (92, 178) on #radio-button-1
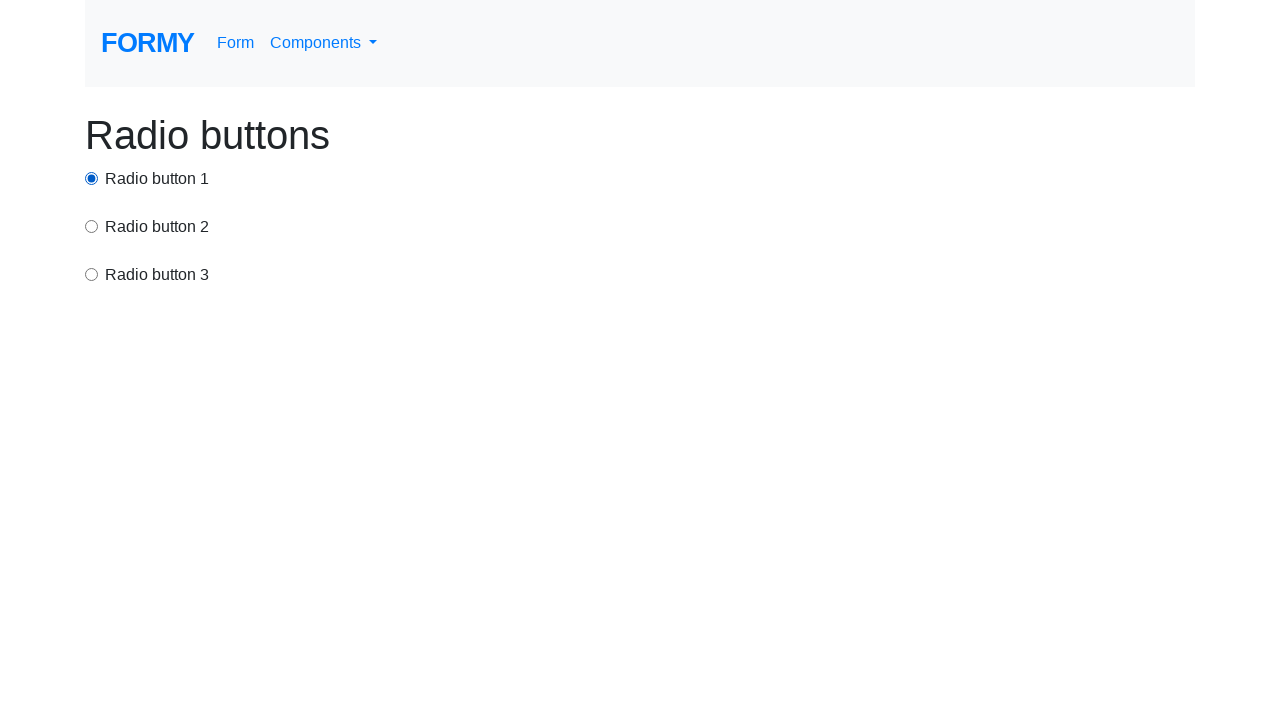

Clicked second radio button using CSS selector at (92, 226) on input[value='option2']
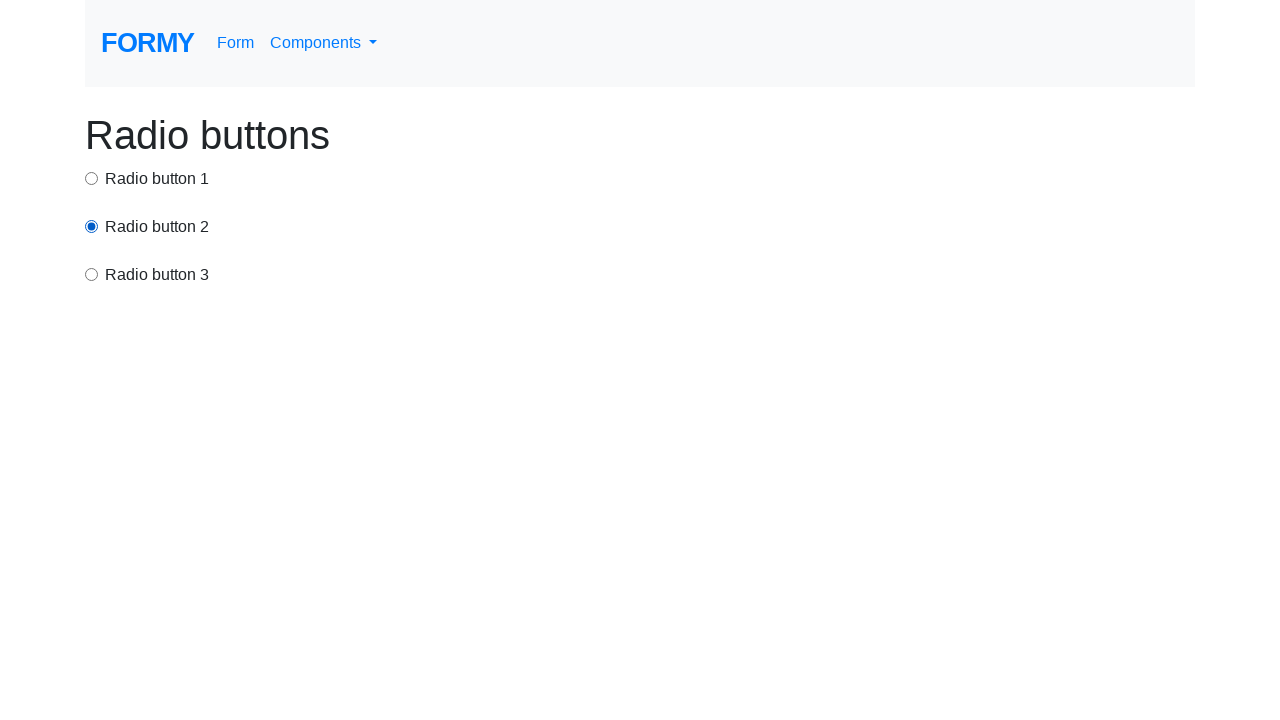

Clicked third radio button using XPath selector at (157, 275) on xpath=//html/body/div/div[3]/label
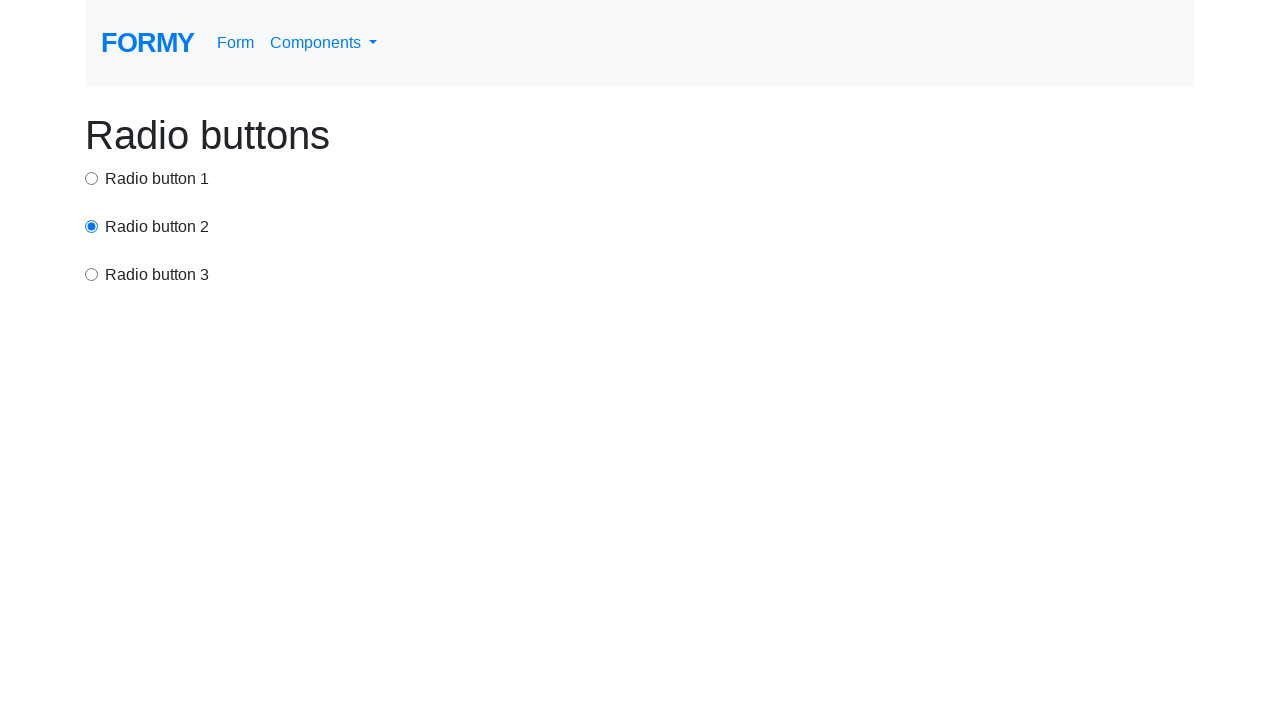

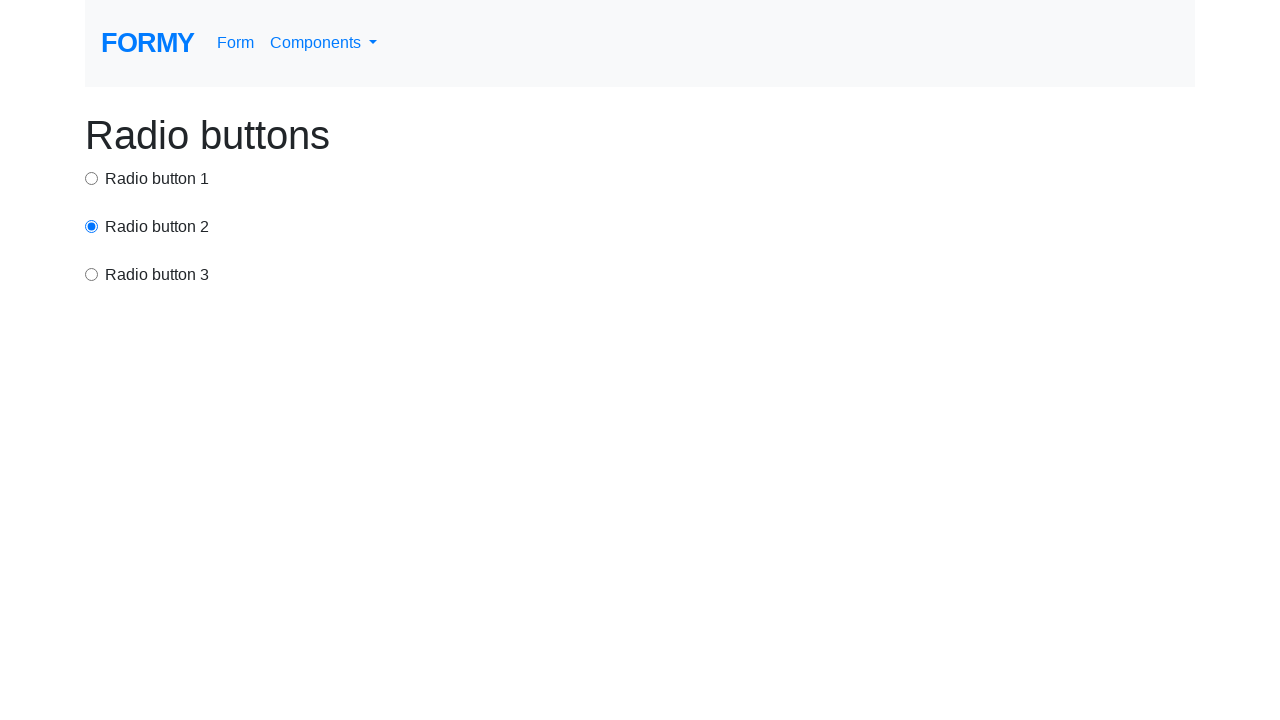